Tests interaction with an iframe by switching to frame, clicking a button inside, and handling the resulting alert

Starting URL: https://wcaquino.me/selenium/componentes.html

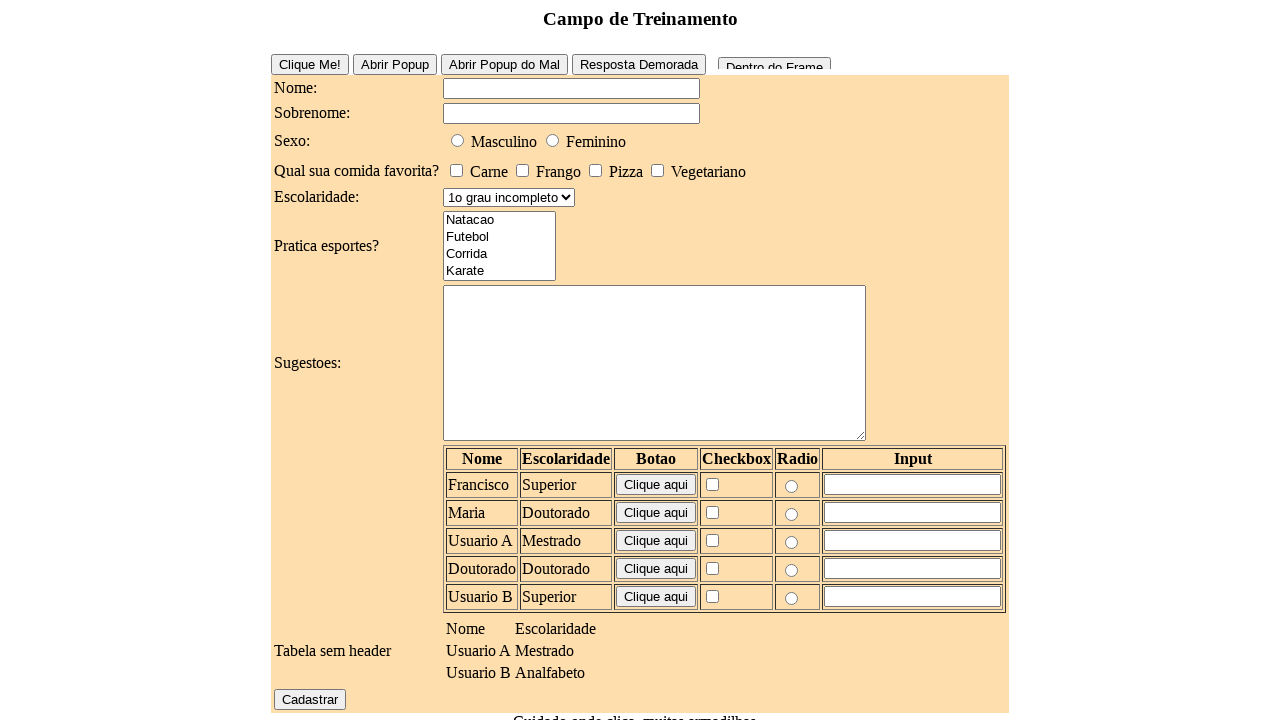

Set up dialog handler for alerts
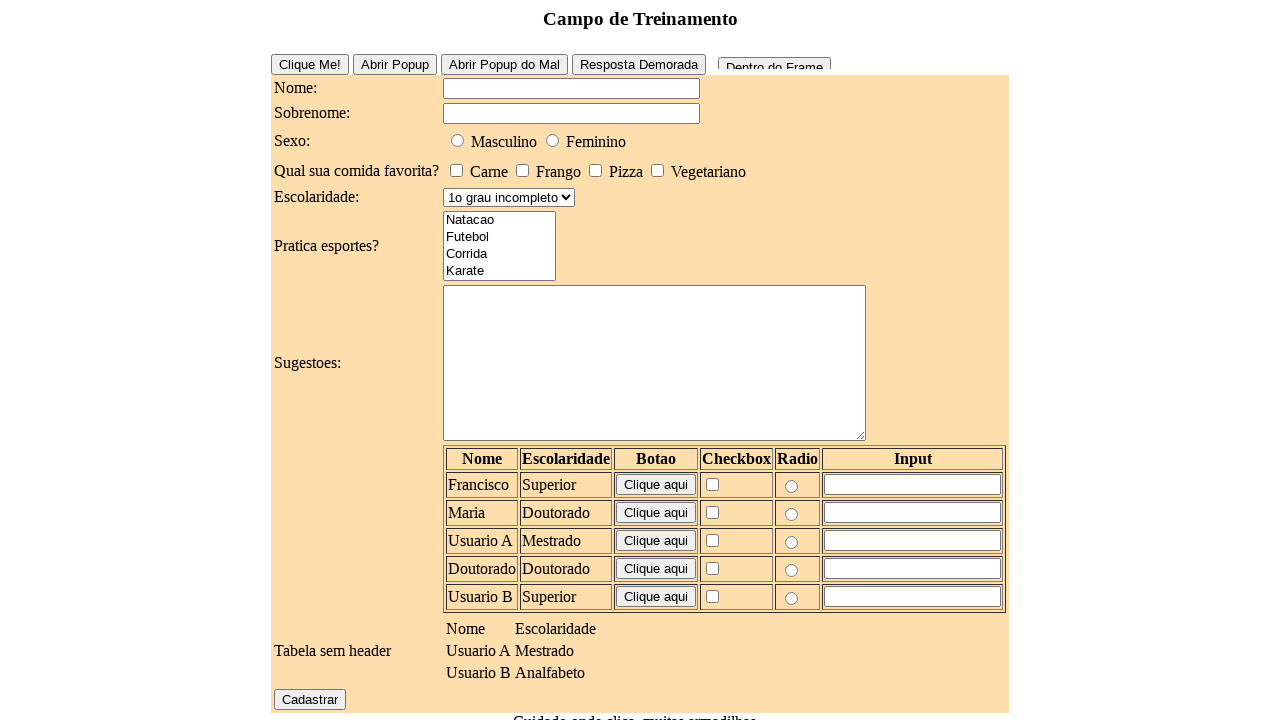

Located iframe named 'frame1'
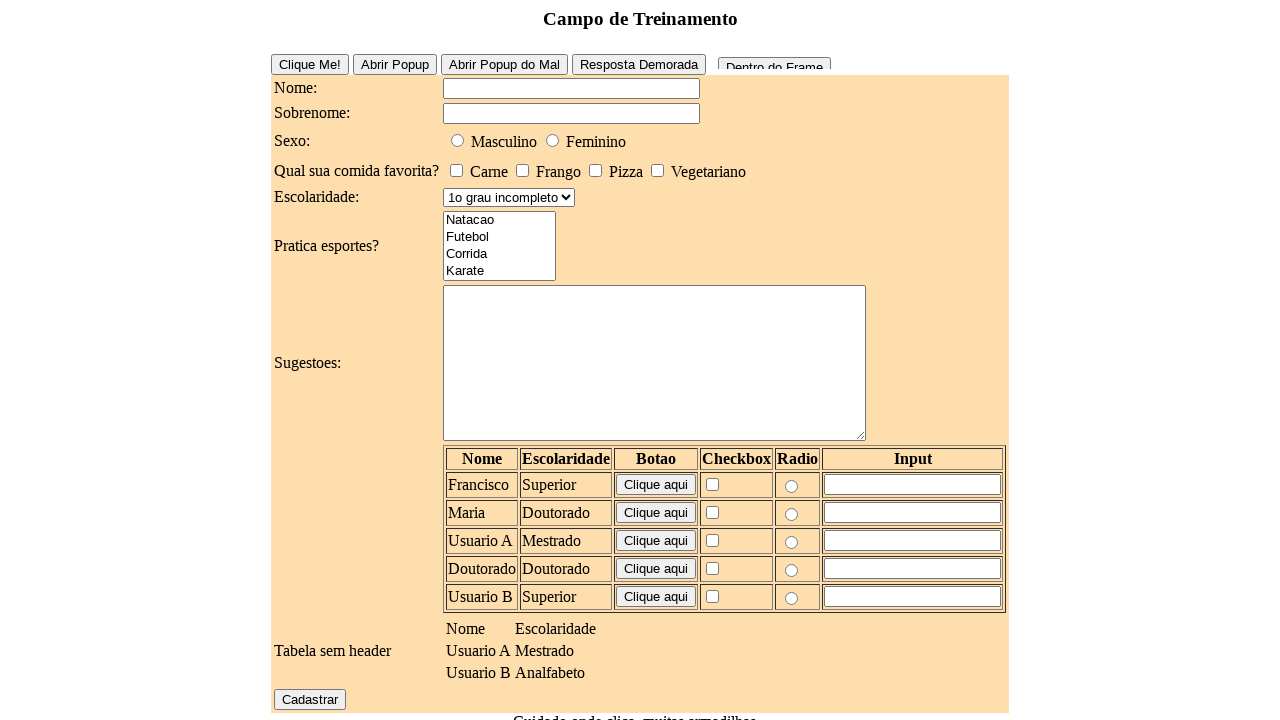

Clicked button inside the iframe at (774, 59) on #frameButton
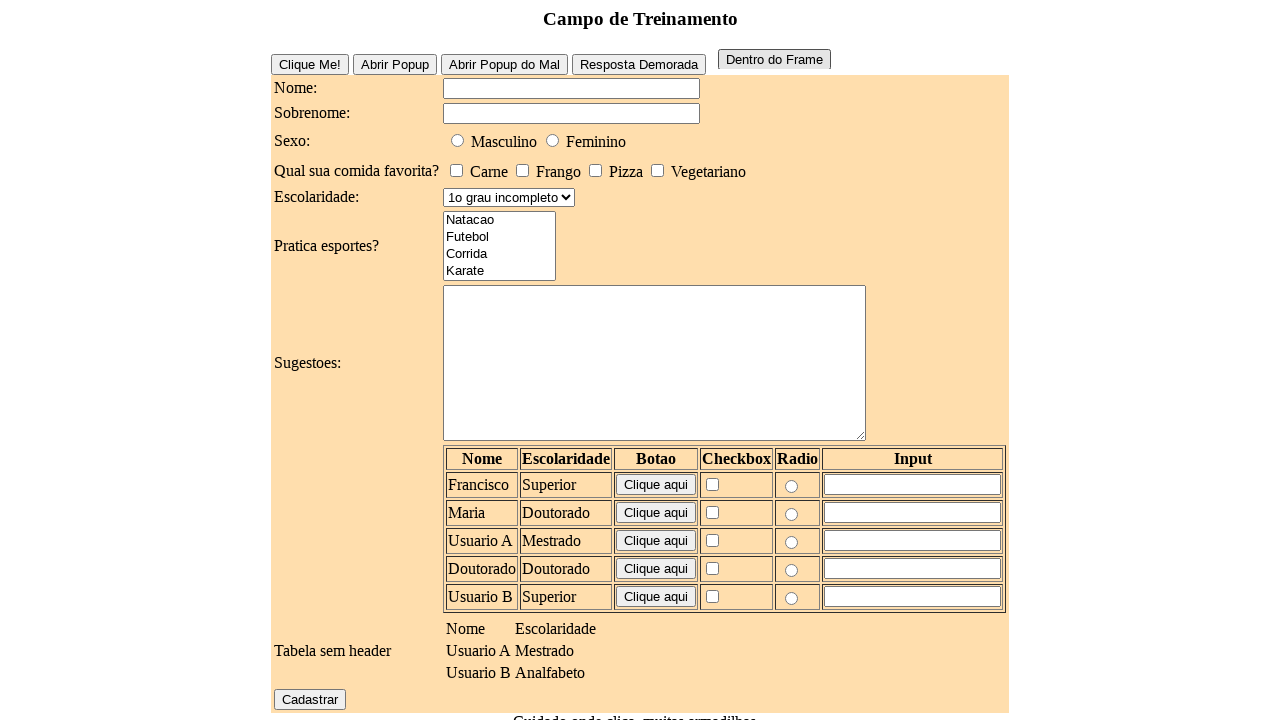

Waited 500ms for alert to be processed
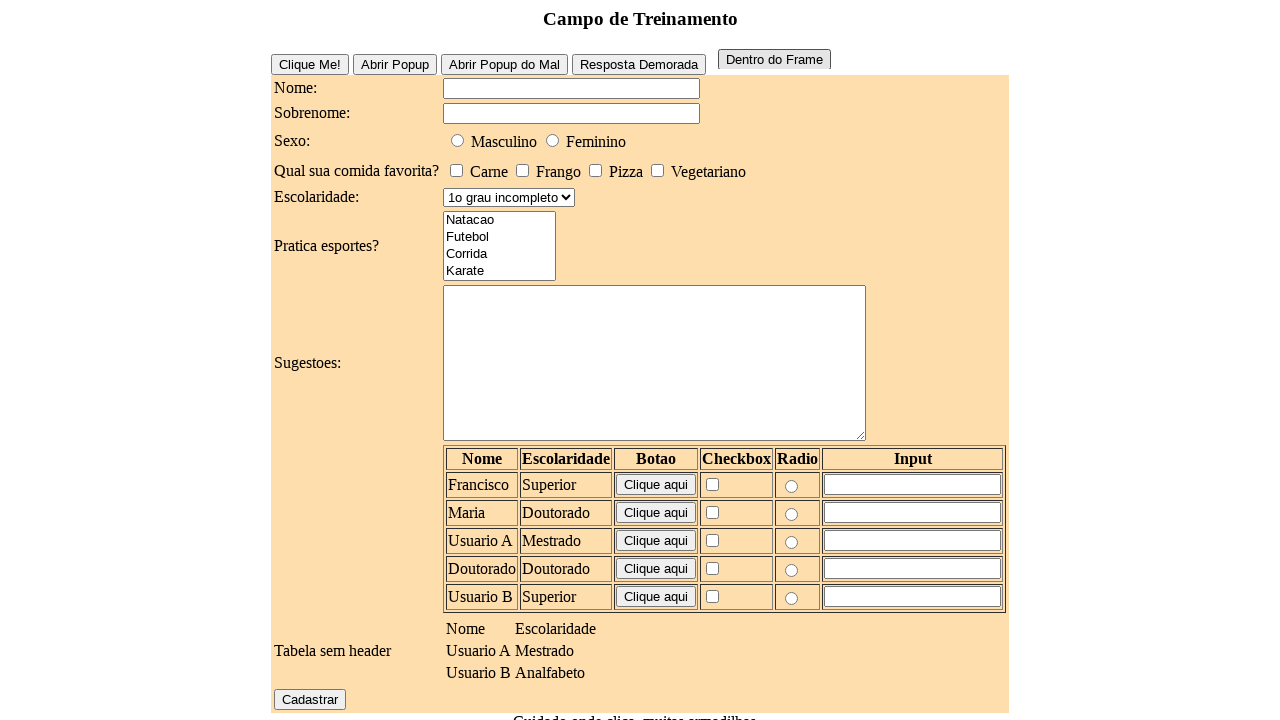

Filled name field with alert message: Frame OK! on #elementosForm\:nome
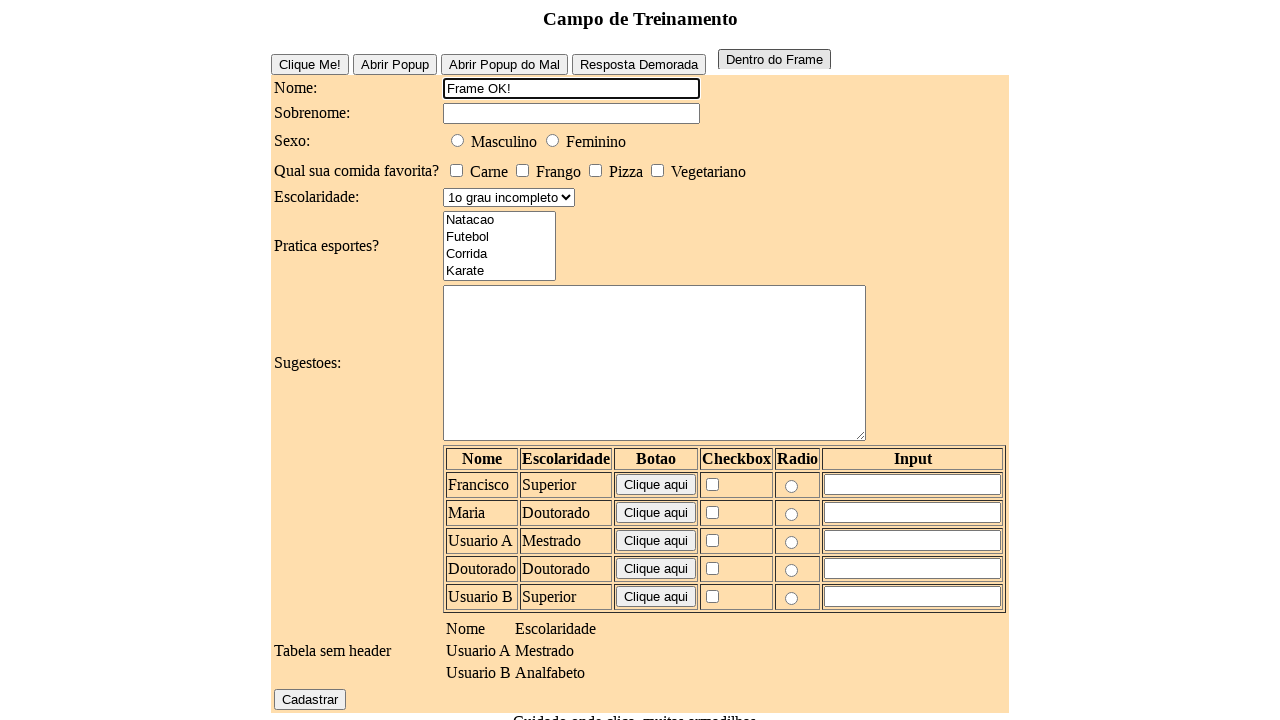

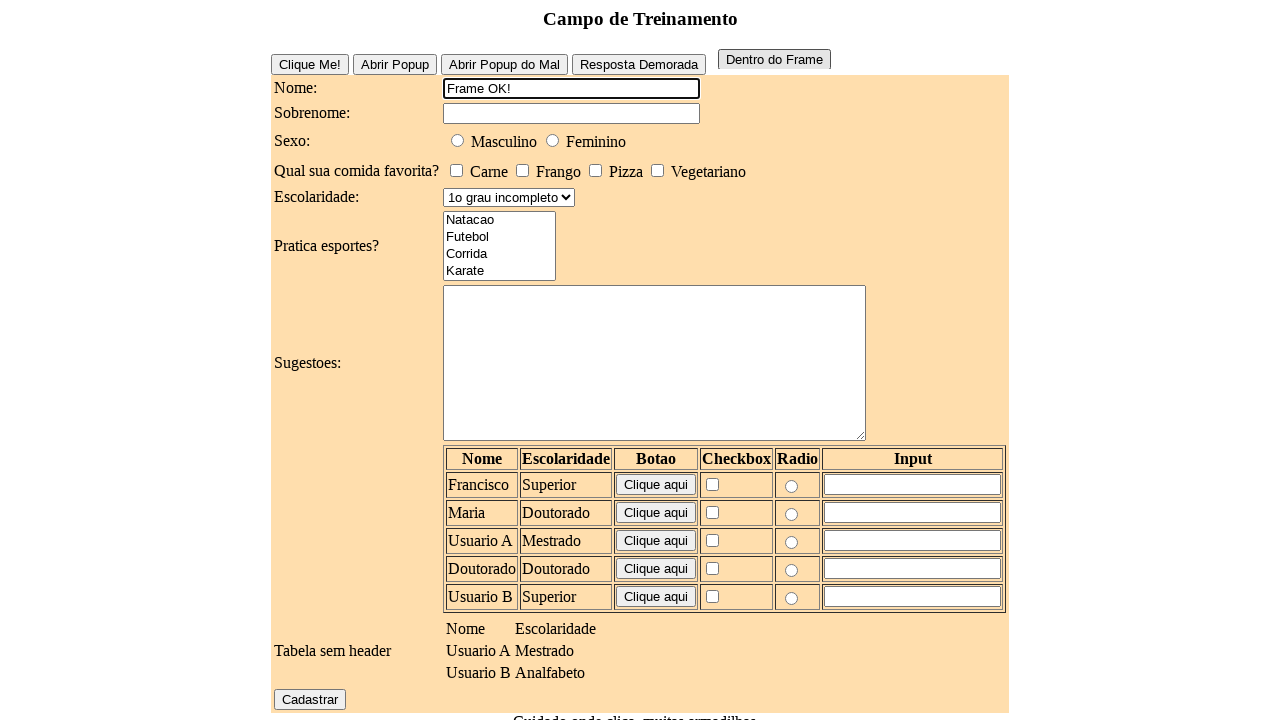